Tests drag and drop functionality by dragging a draggable element and dropping it onto a droppable target element

Starting URL: https://jqueryui.com/resources/demos/droppable/default.html

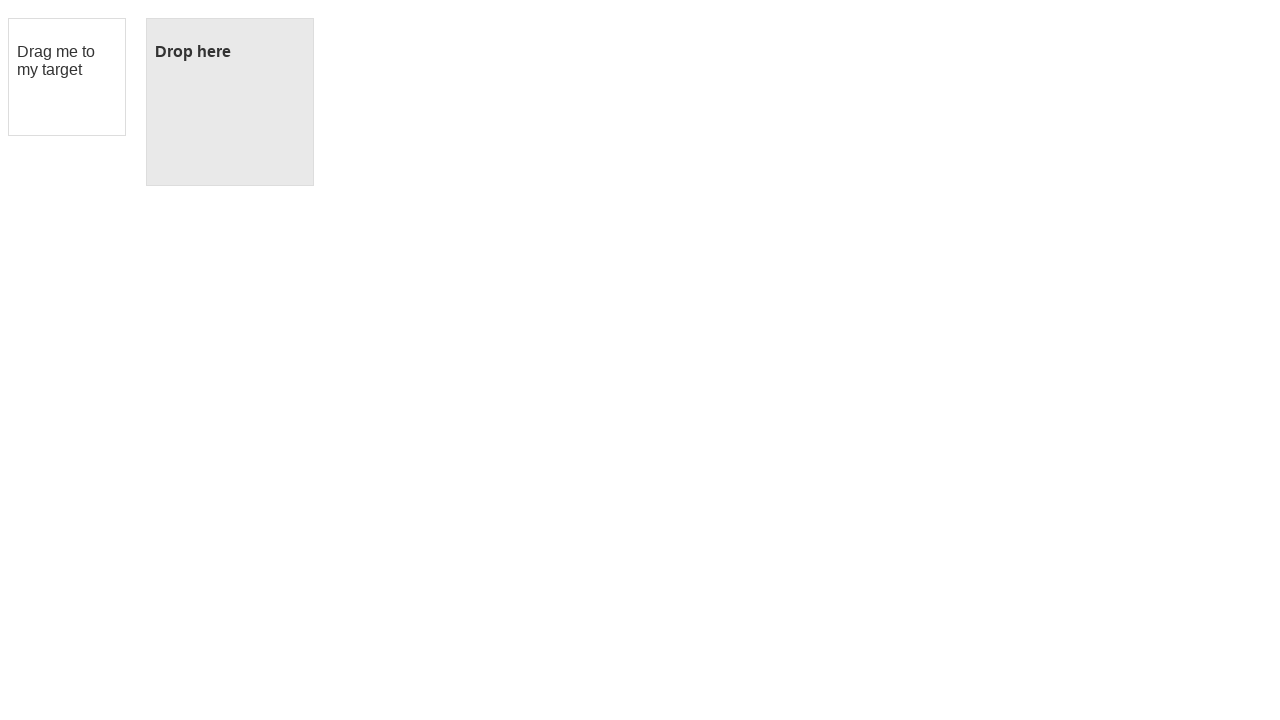

Located the draggable element with ID 'draggable'
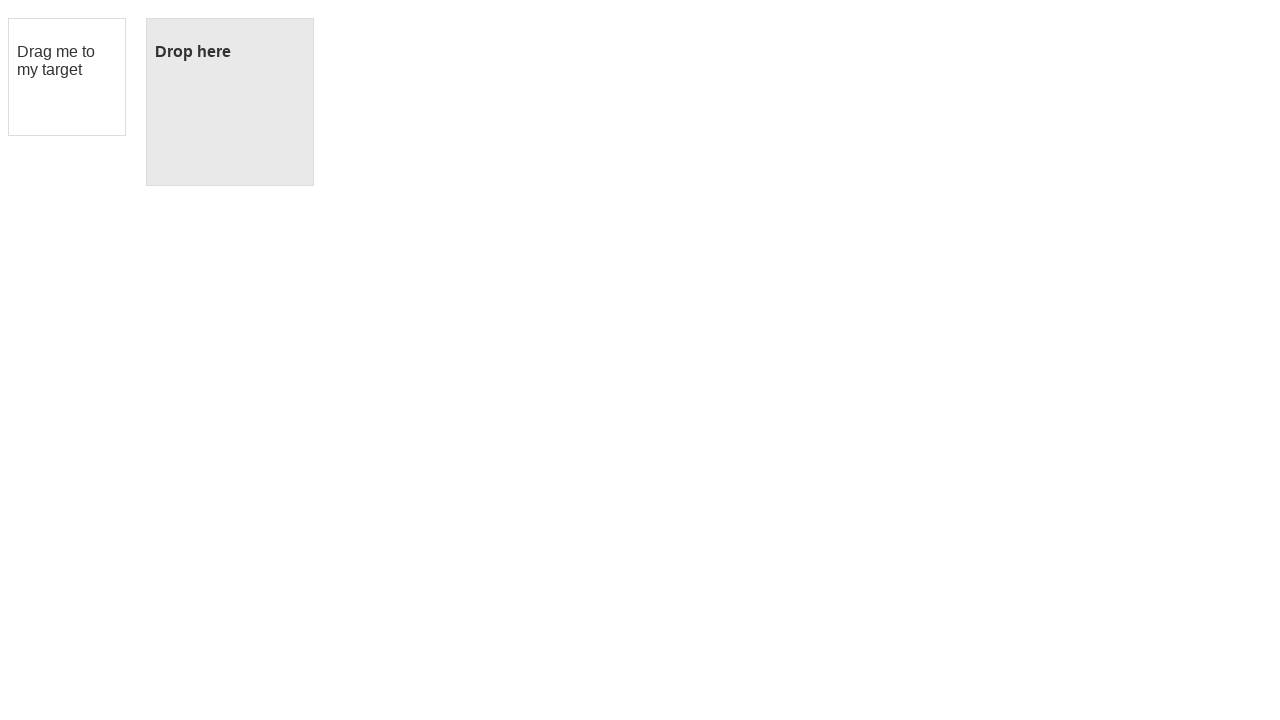

Located the droppable target element with ID 'droppable'
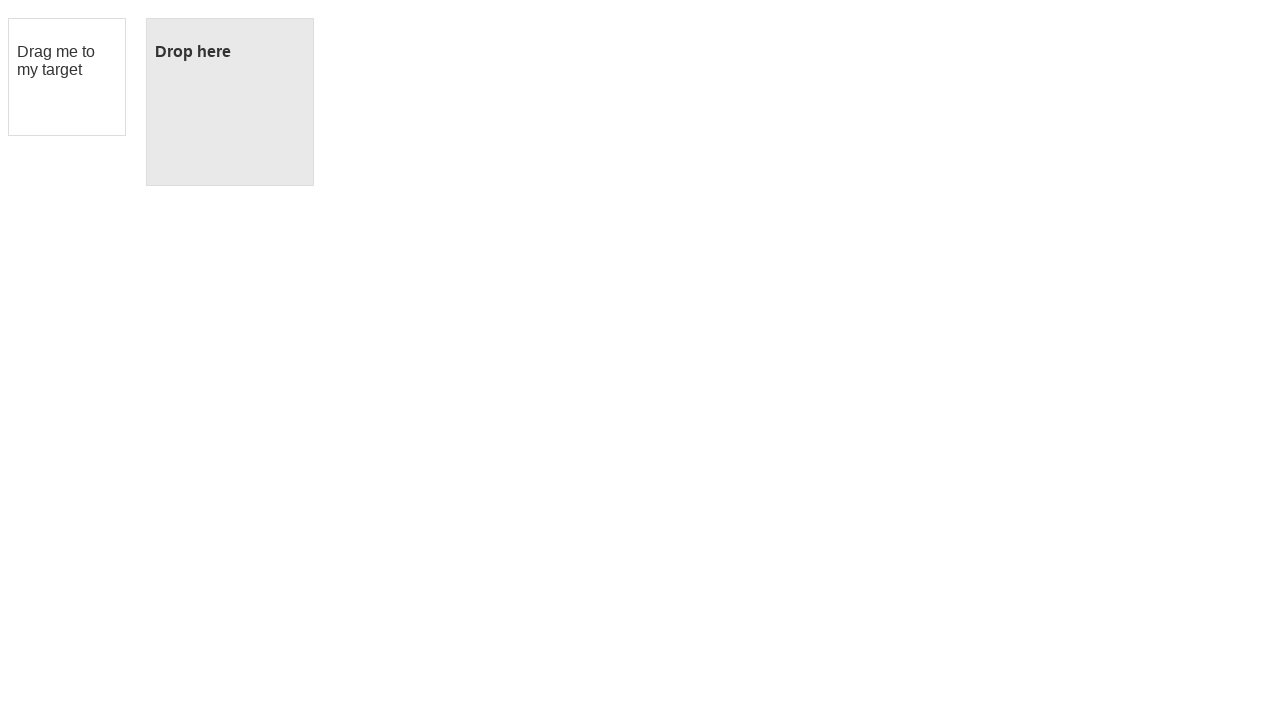

Performed drag and drop action - dragged element onto droppable target at (230, 102)
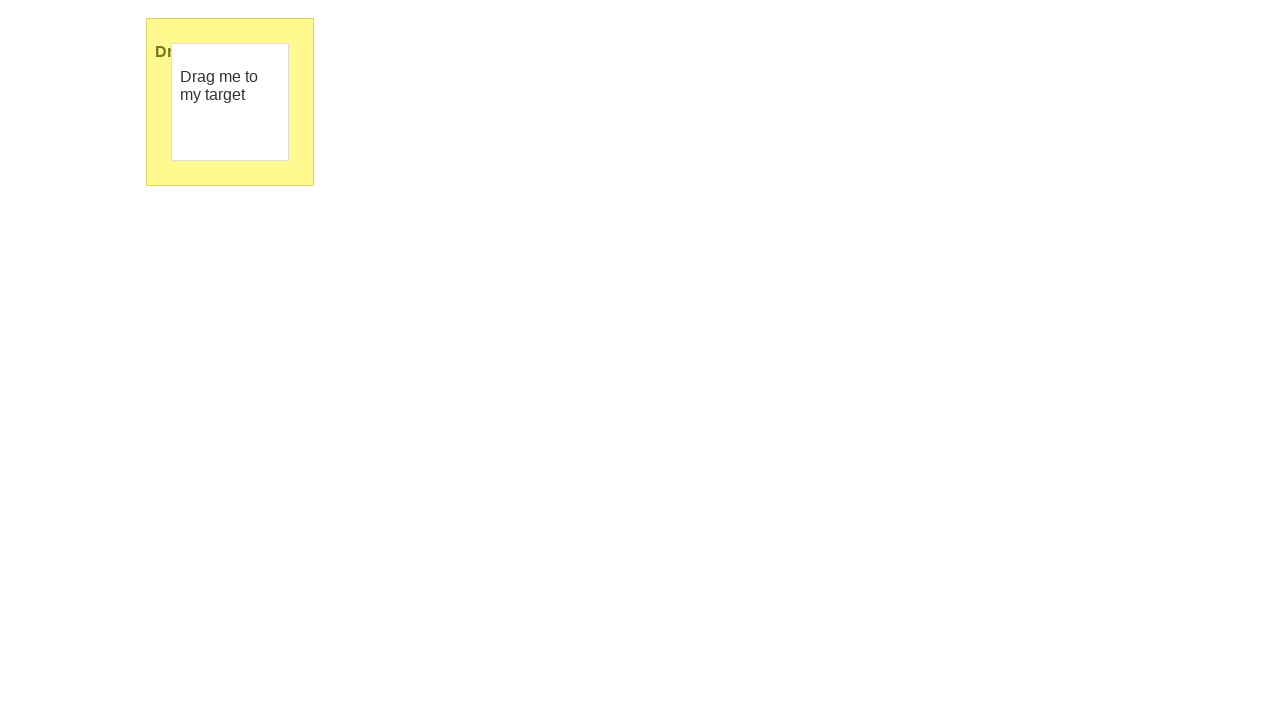

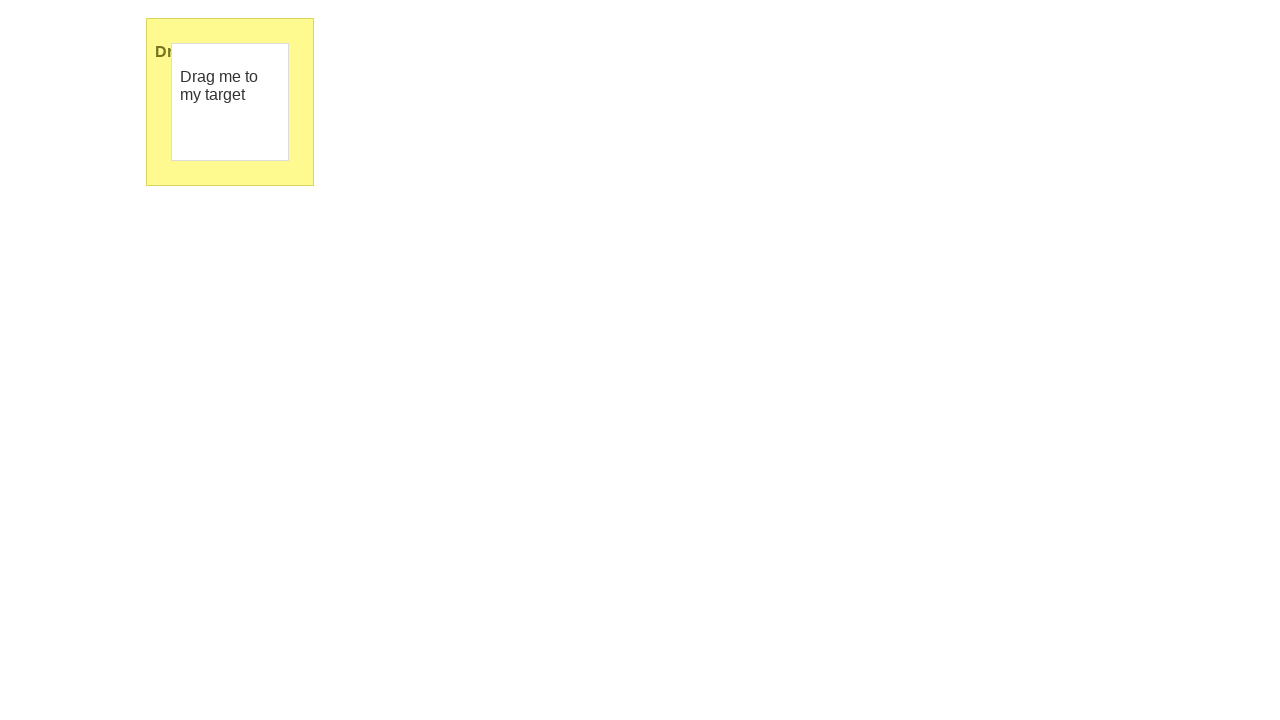